Tests that the currently applied filter link is highlighted with the selected class

Starting URL: https://demo.playwright.dev/todomvc

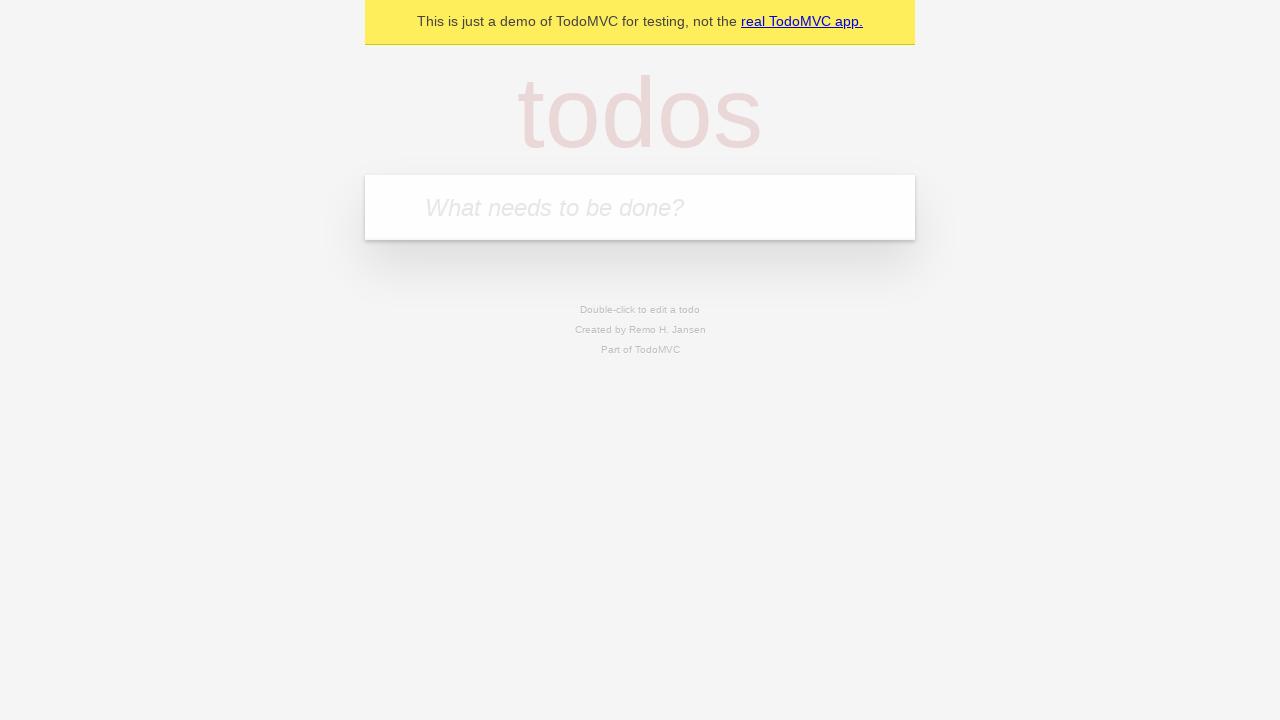

Filled todo input with 'buy some cheese' on internal:attr=[placeholder="What needs to be done?"i]
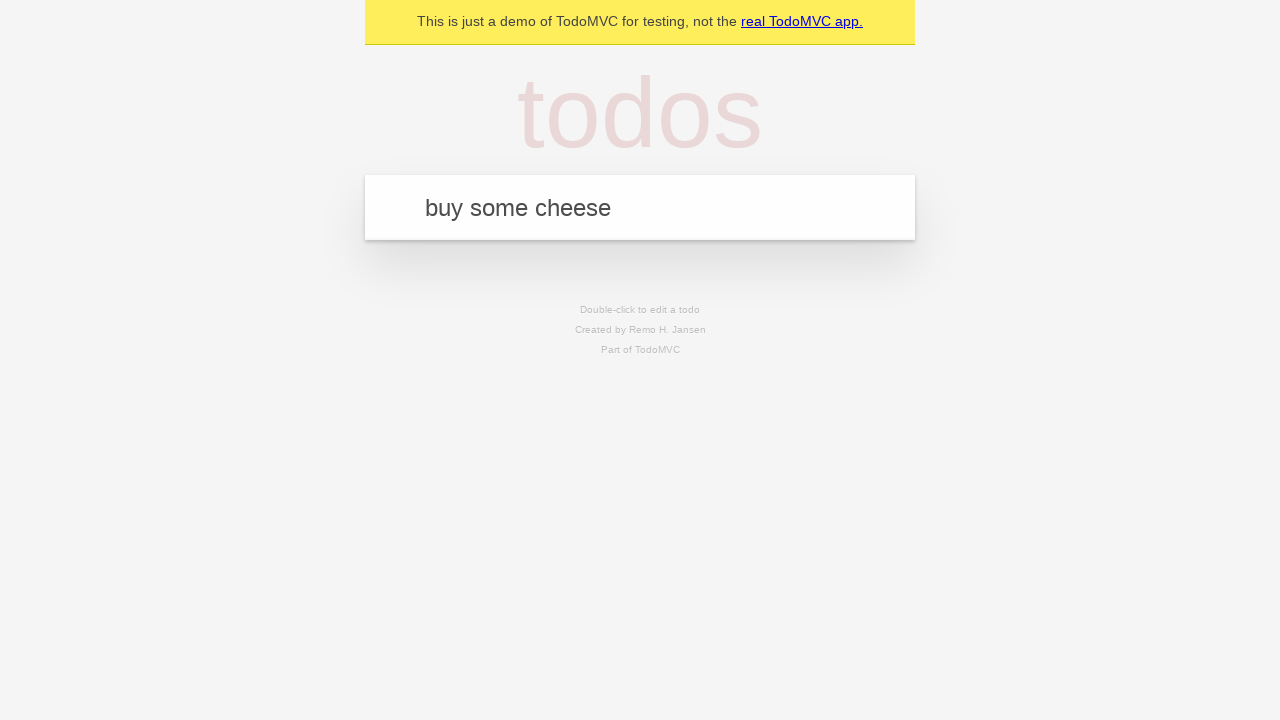

Pressed Enter to add todo 'buy some cheese' on internal:attr=[placeholder="What needs to be done?"i]
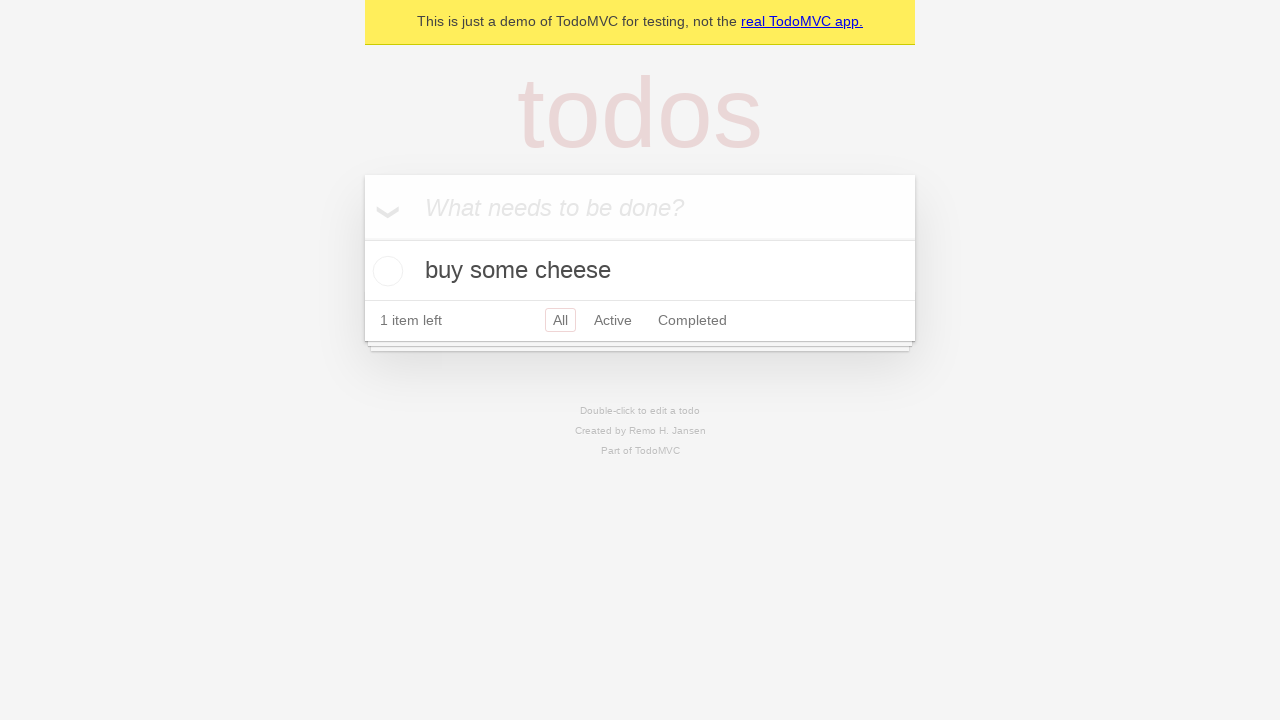

Filled todo input with 'feed the cat' on internal:attr=[placeholder="What needs to be done?"i]
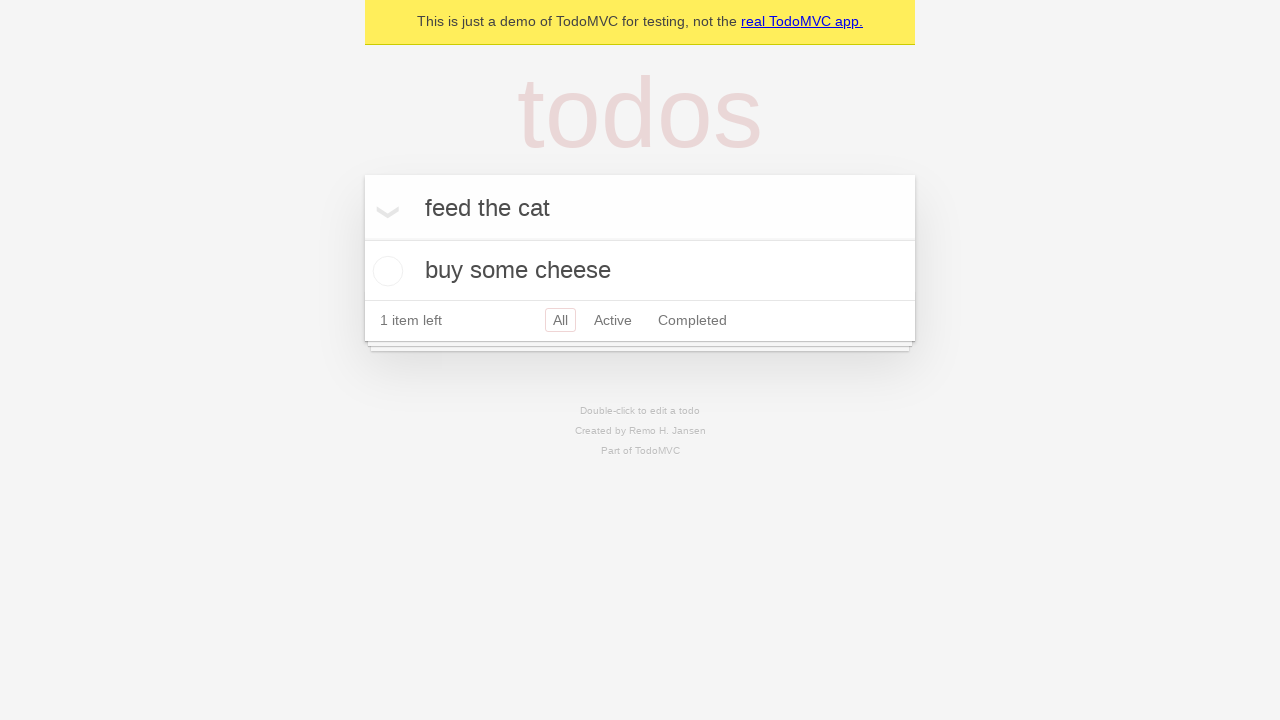

Pressed Enter to add todo 'feed the cat' on internal:attr=[placeholder="What needs to be done?"i]
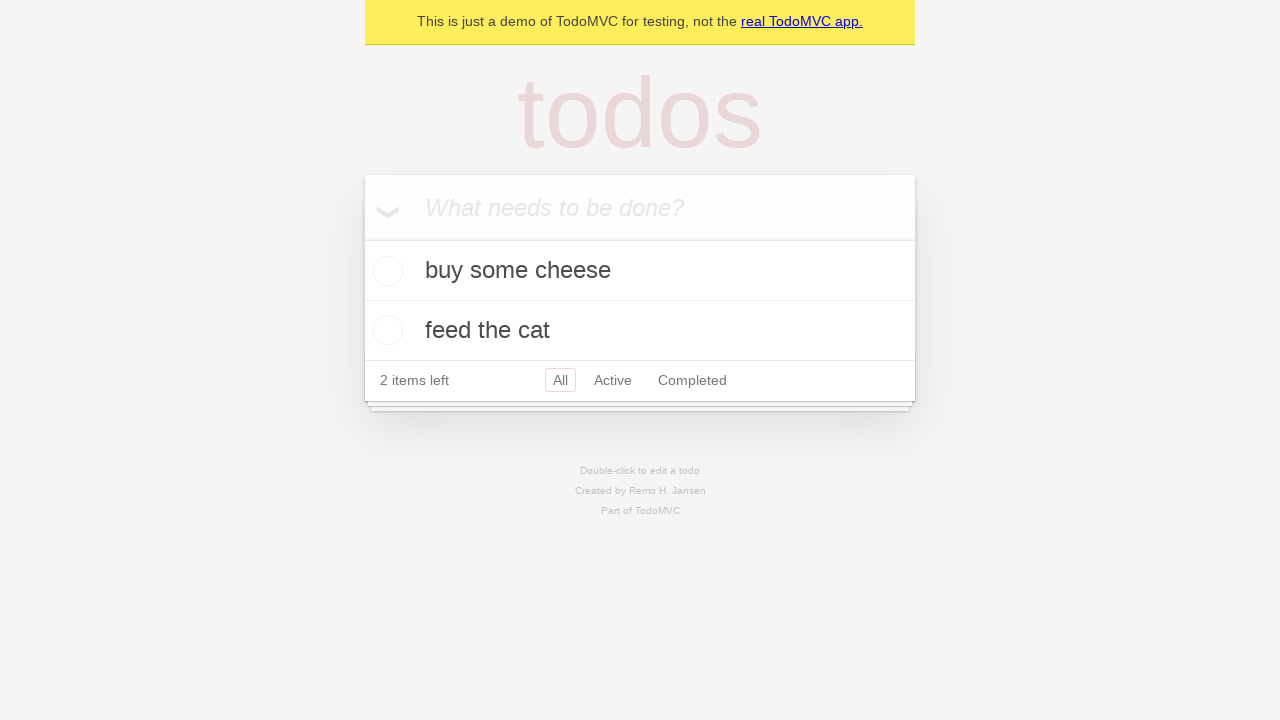

Filled todo input with 'book a doctors appointment' on internal:attr=[placeholder="What needs to be done?"i]
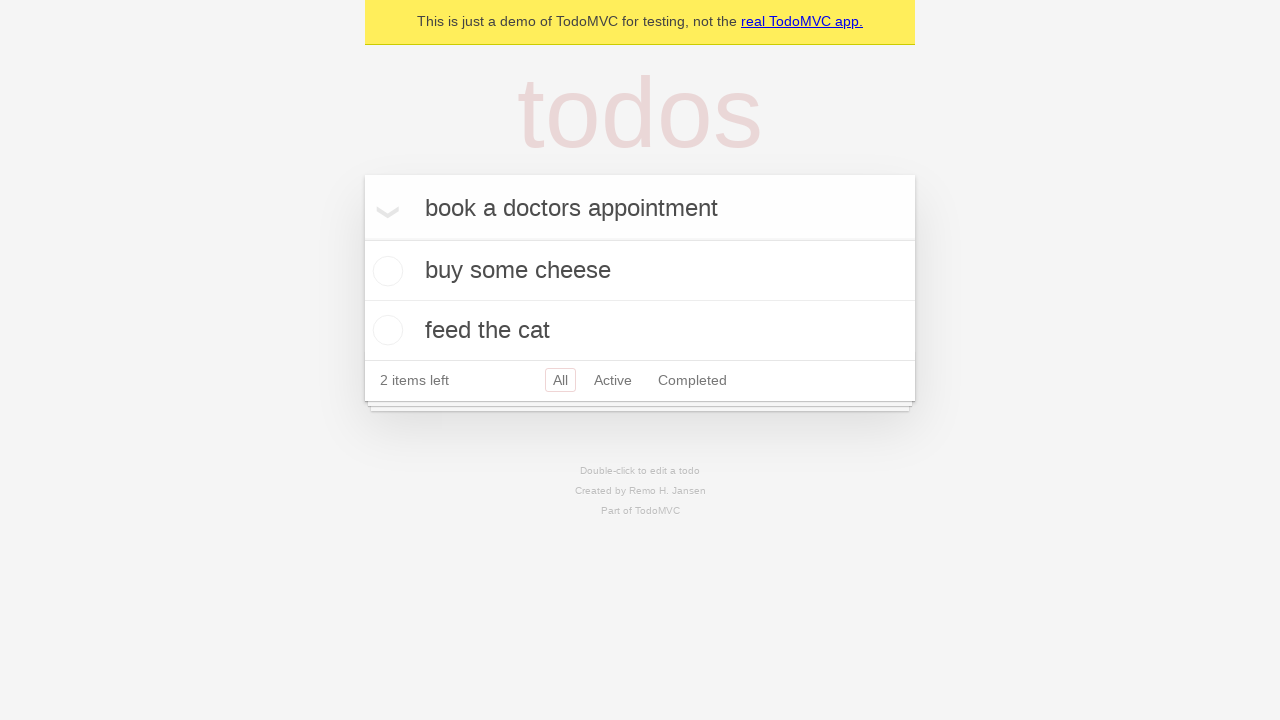

Pressed Enter to add todo 'book a doctors appointment' on internal:attr=[placeholder="What needs to be done?"i]
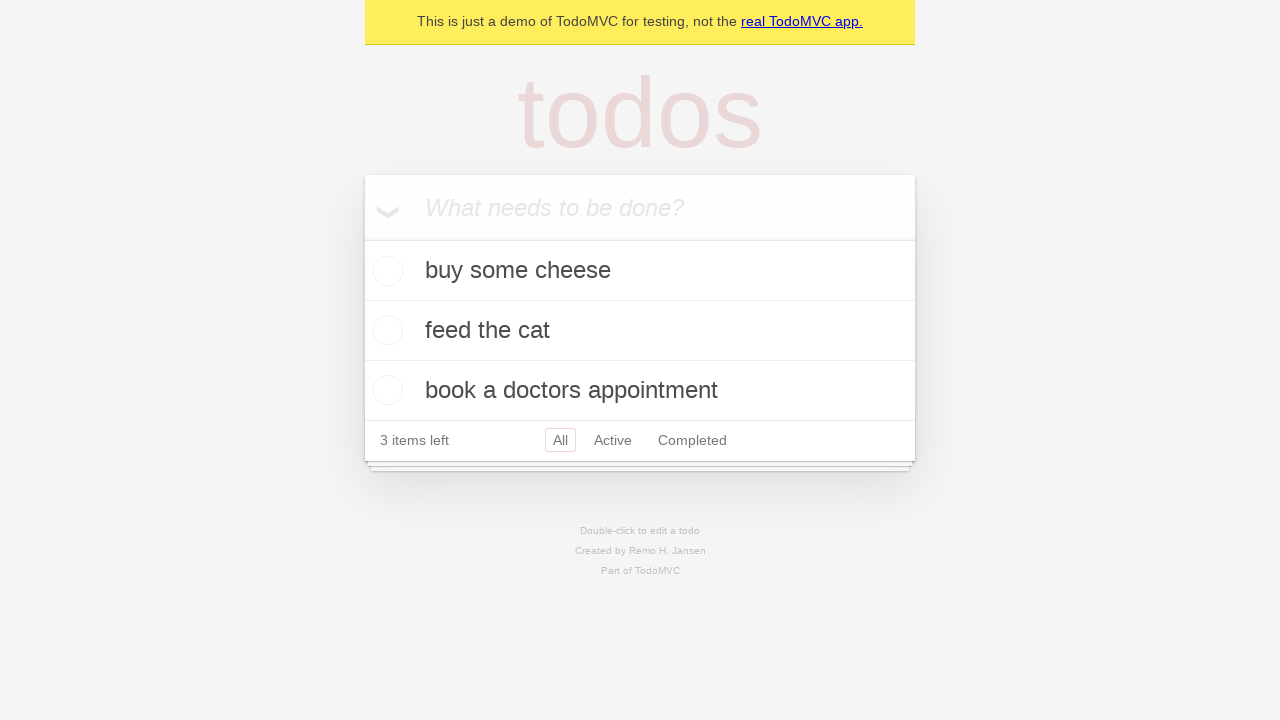

Waited for all 3 todos to be created
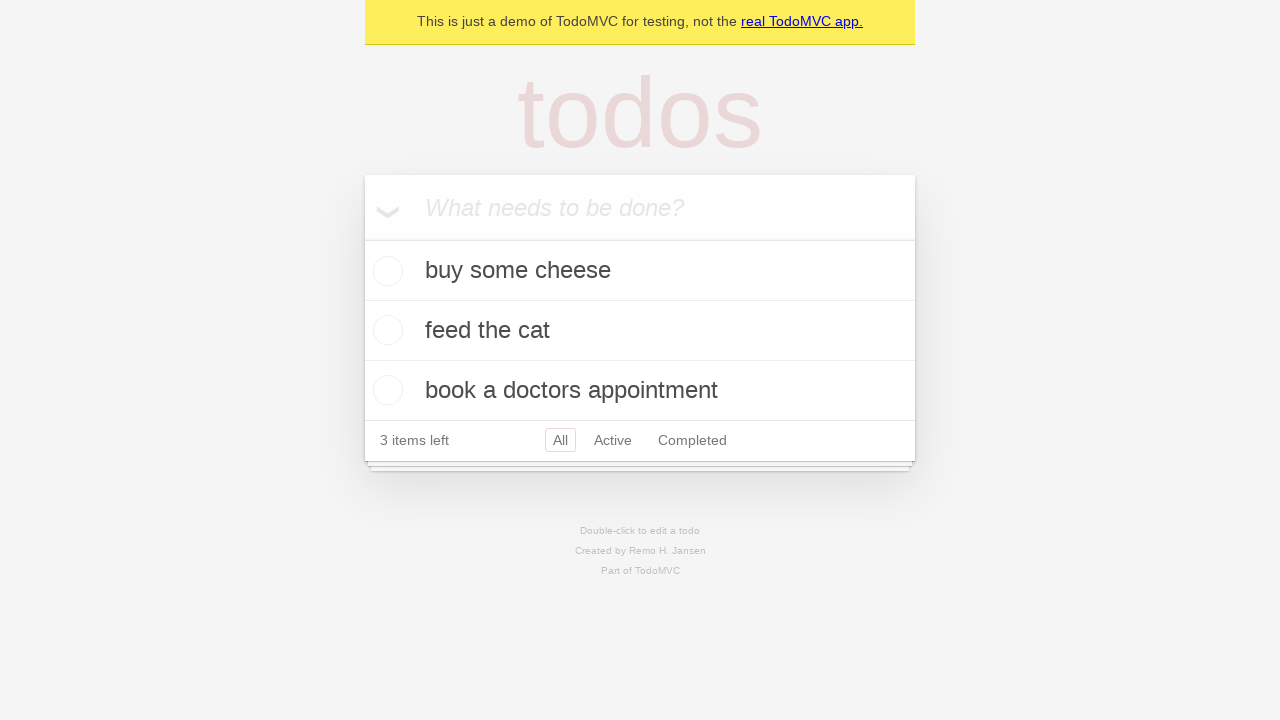

Clicked Active filter link at (613, 440) on internal:role=link[name="Active"i]
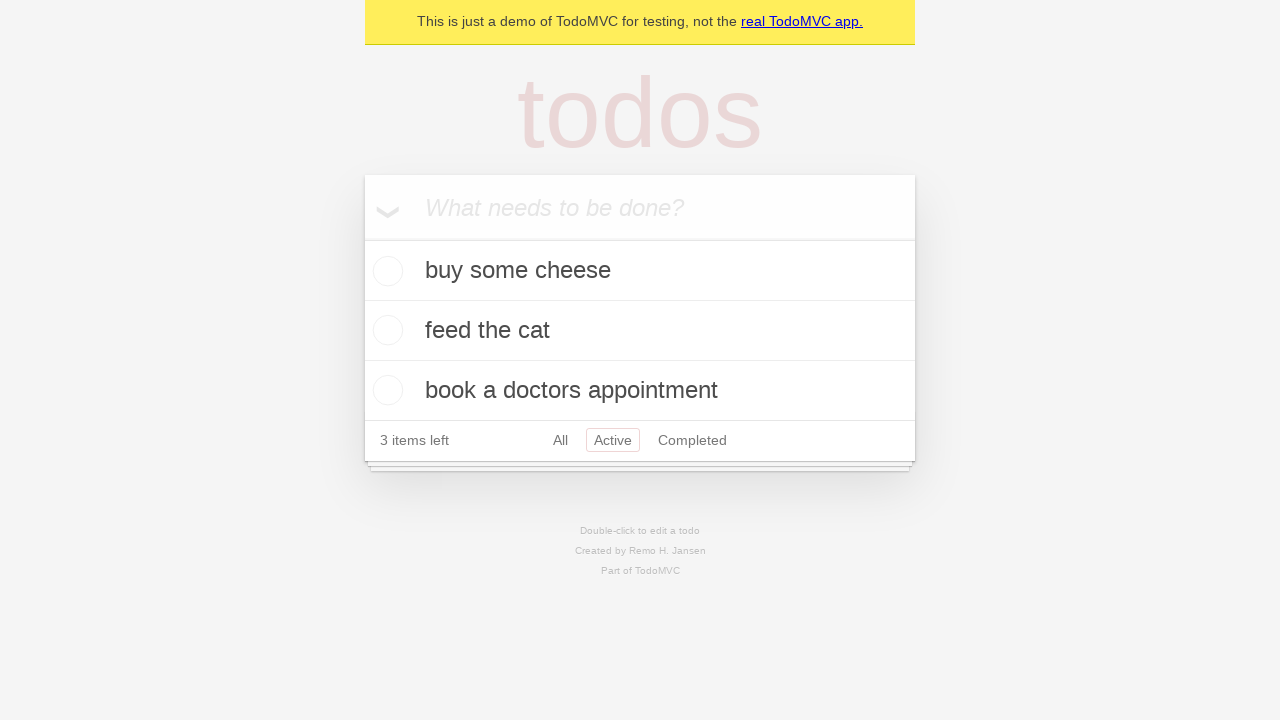

Clicked Completed filter link at (692, 440) on internal:role=link[name="Completed"i]
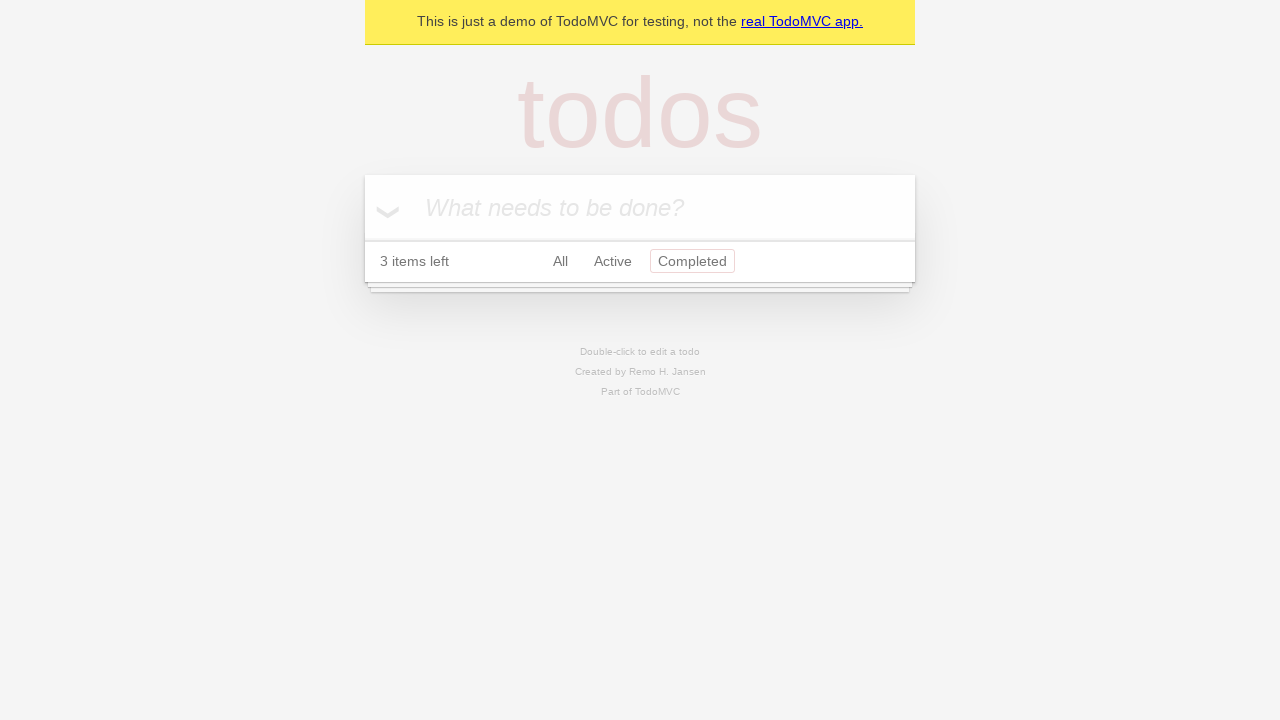

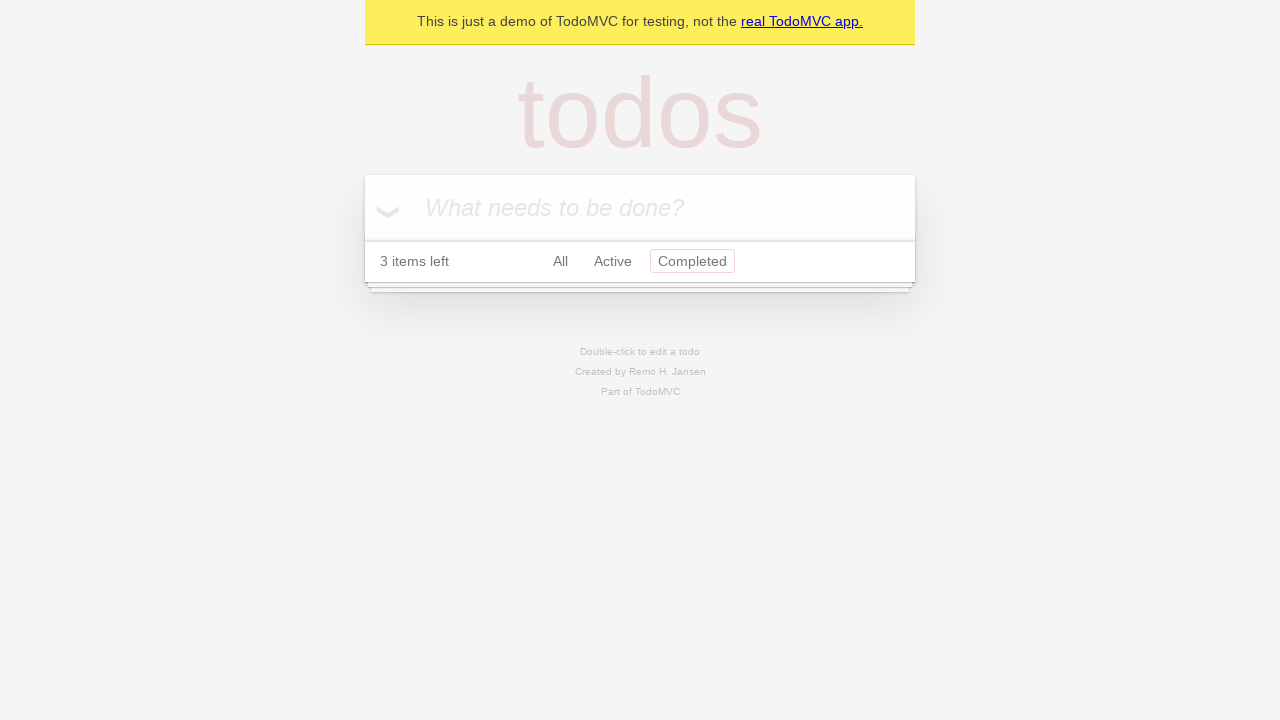